Tests registration form validation for invalid phone numbers including too short, too long, and invalid prefix formats

Starting URL: https://alada.vn/tai-khoan/dang-ky.html

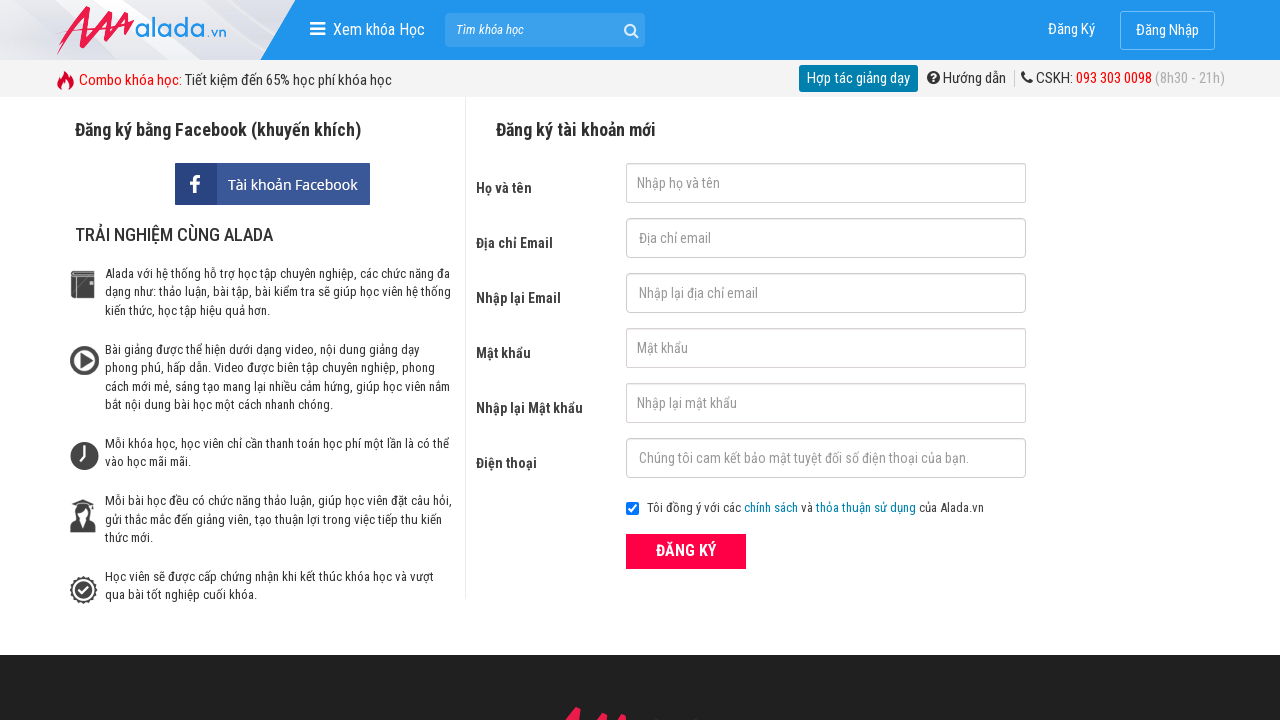

Filled first name field with 'Thuy' on #txtFirstname
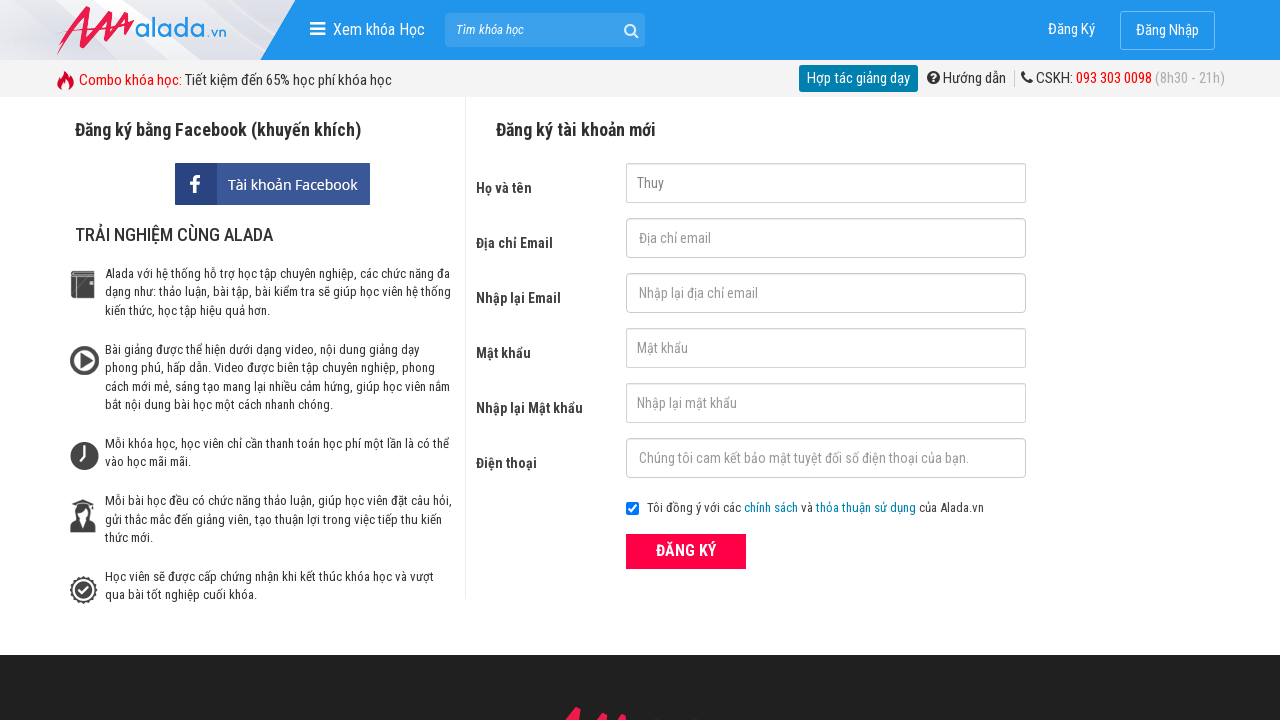

Filled email field with 'thuyvm@gmail.com' on #txtEmail
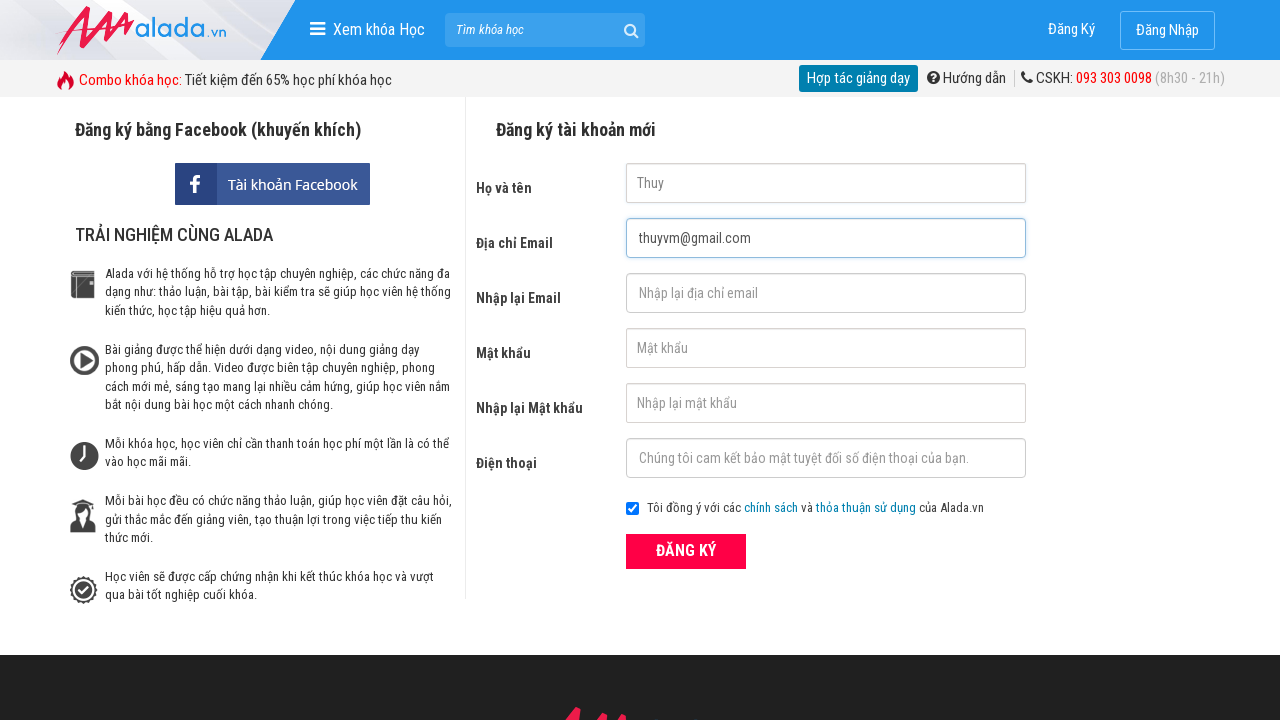

Filled confirm email field with 'thuyvm@gmail.com' on #txtCEmail
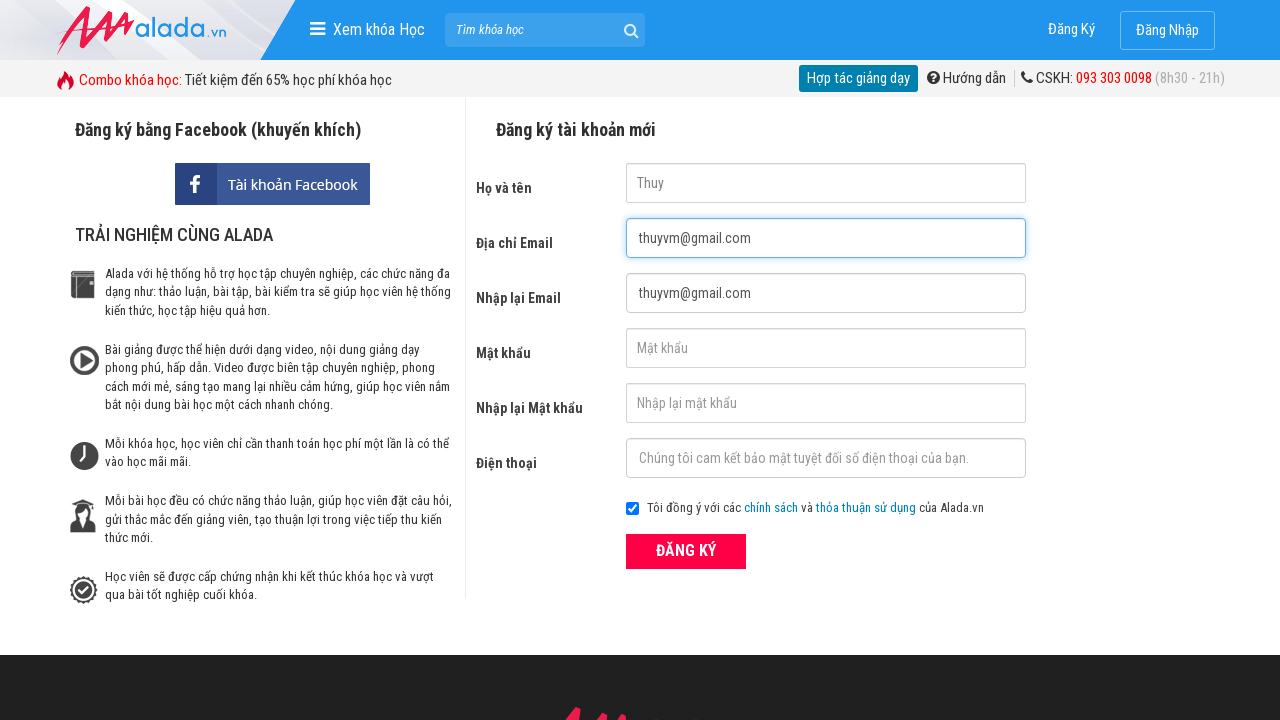

Filled password field with 'thuyvm@2132' on #txtPassword
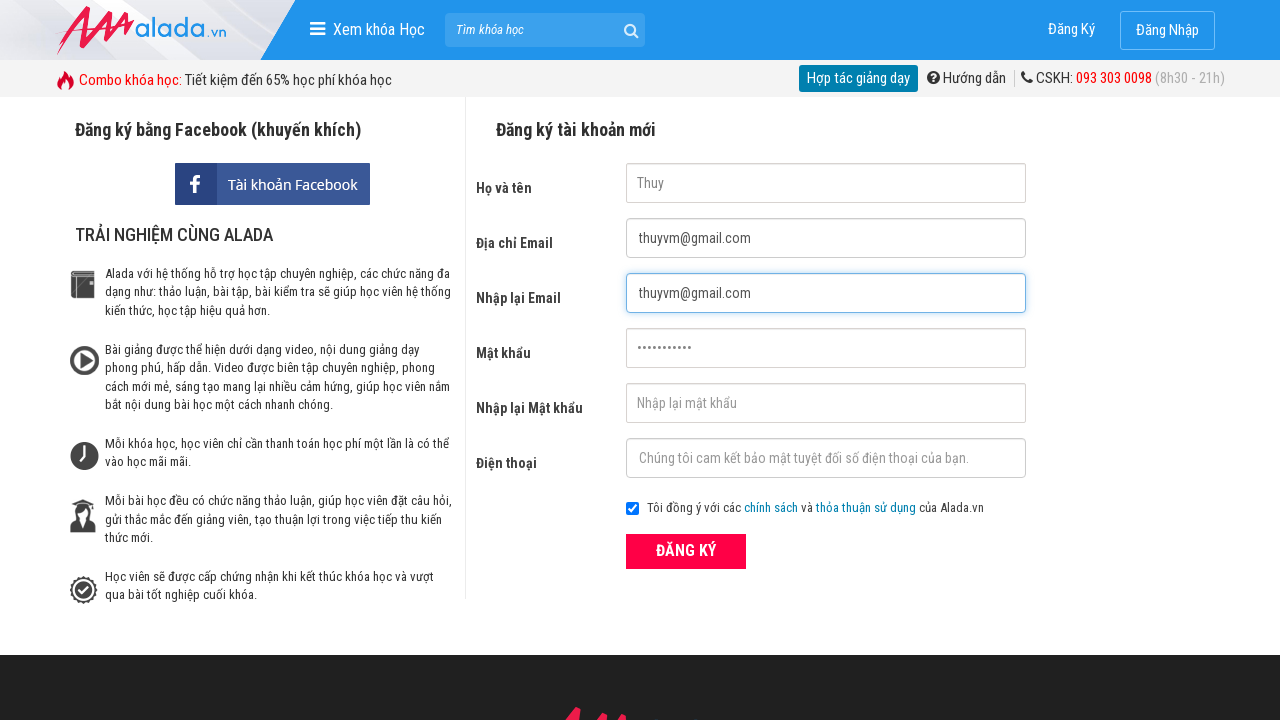

Filled confirm password field with 'thuyvm@2132' on #txtCPassword
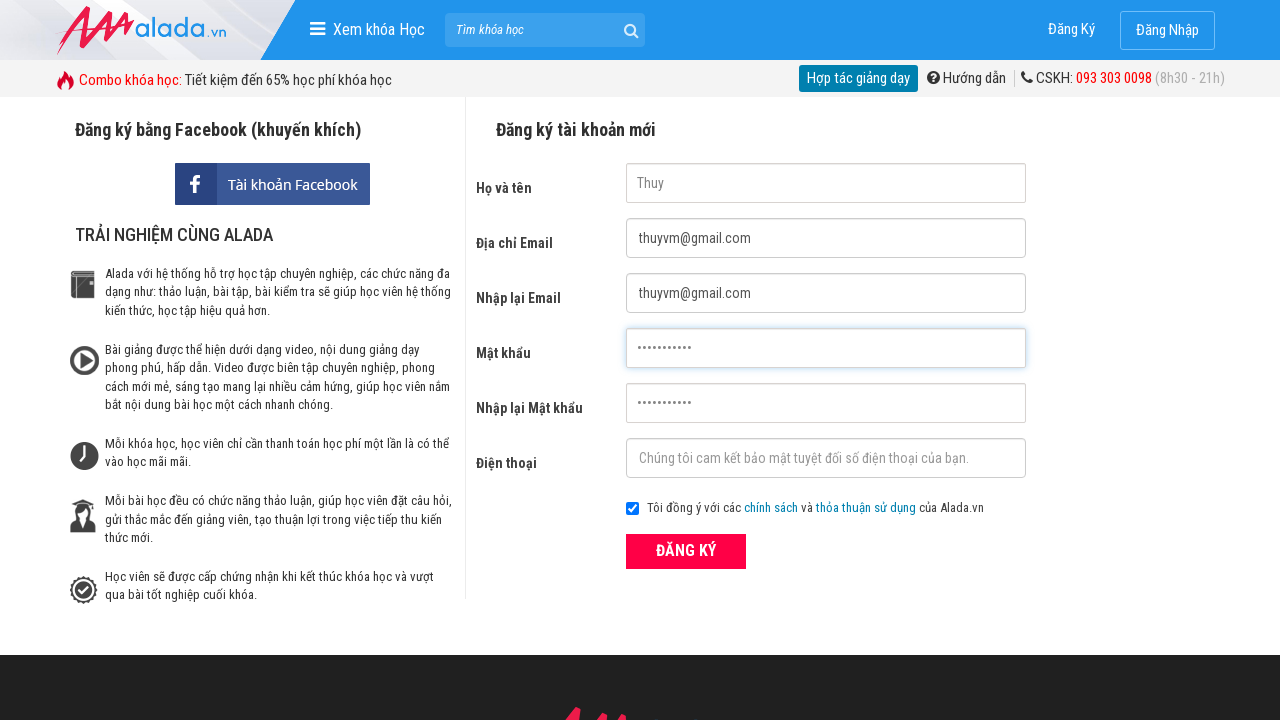

Filled phone field with '0936111' (7 digits - too short) on #txtPhone
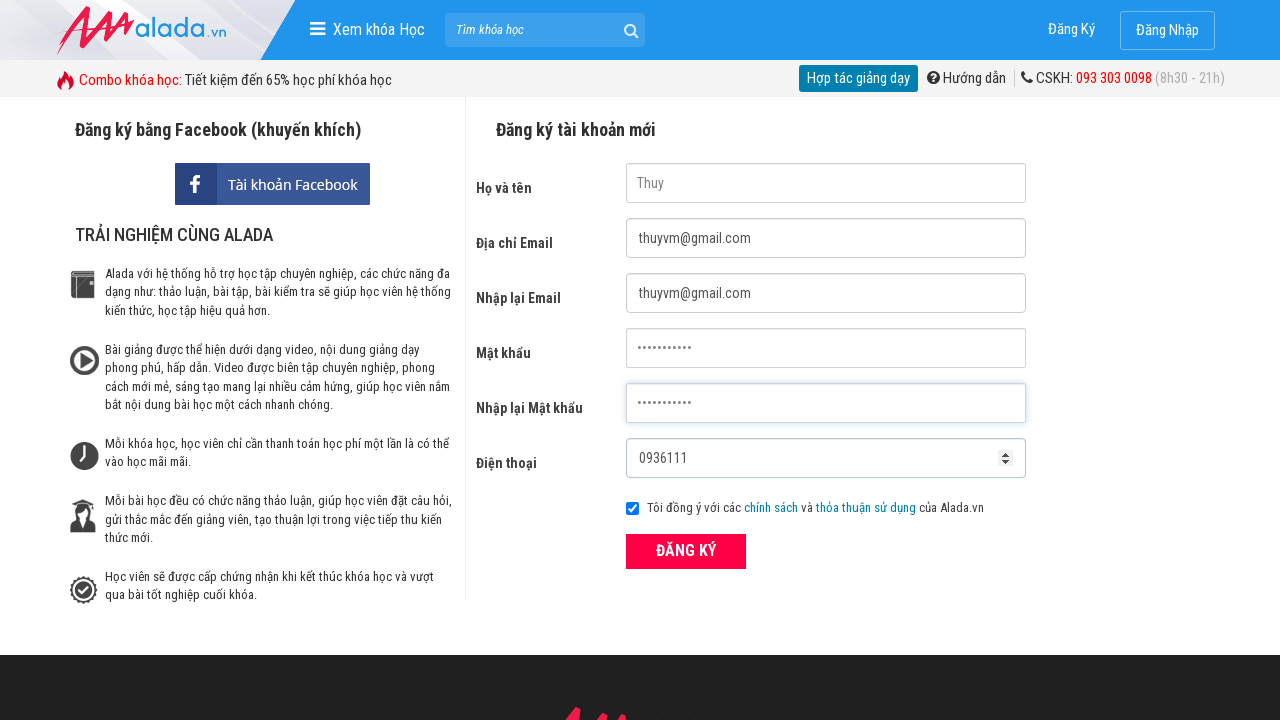

Clicked submit button to test short phone number validation at (686, 551) on button[type='submit']
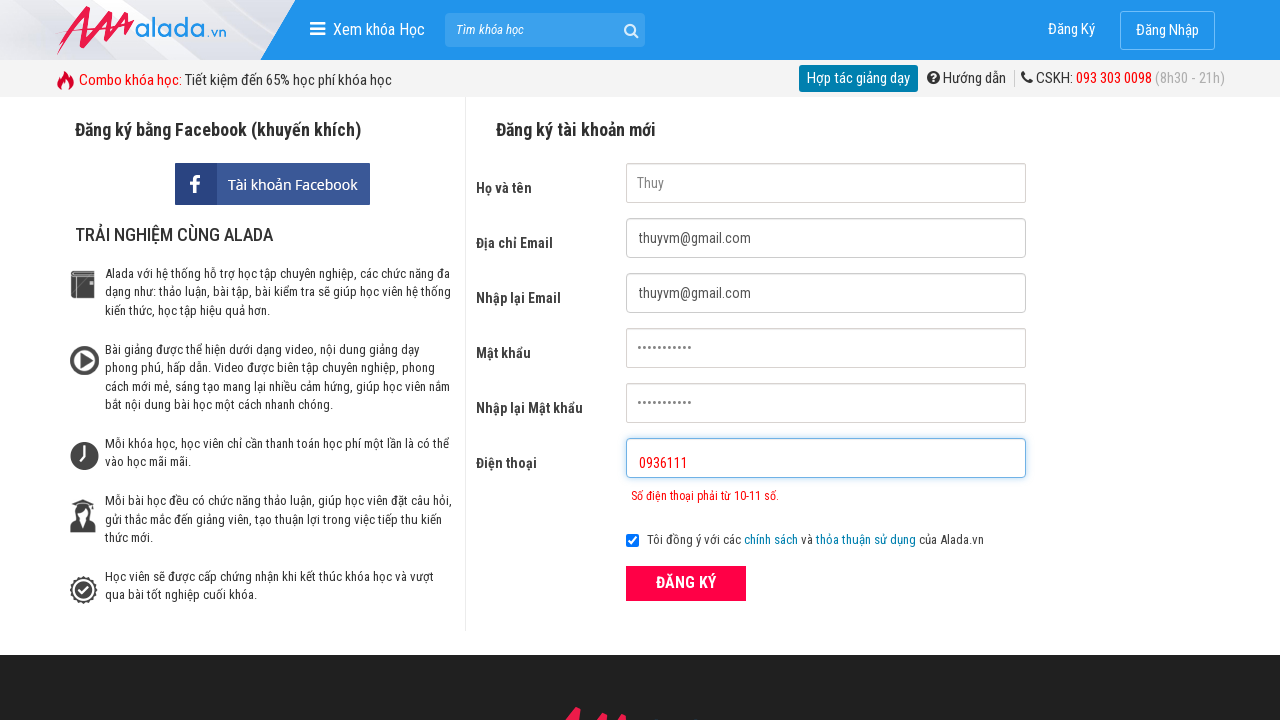

Phone error message appeared for too short phone number
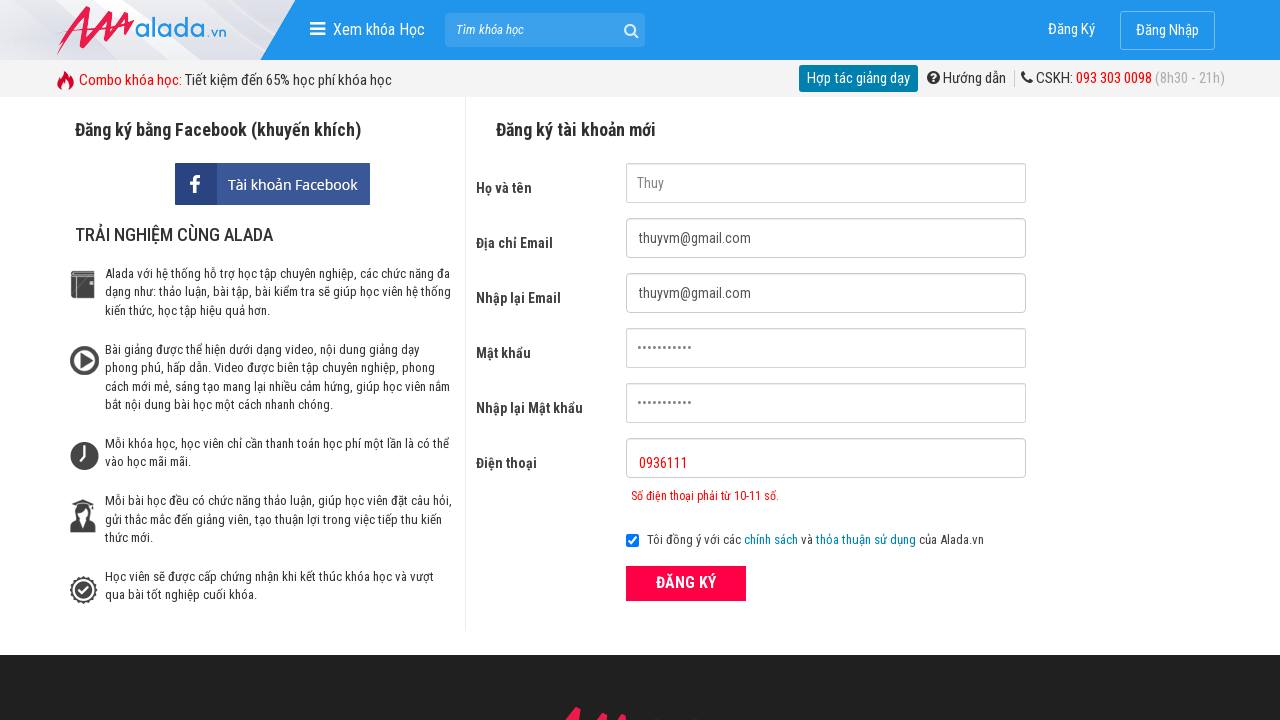

Cleared first name field on #txtFirstname
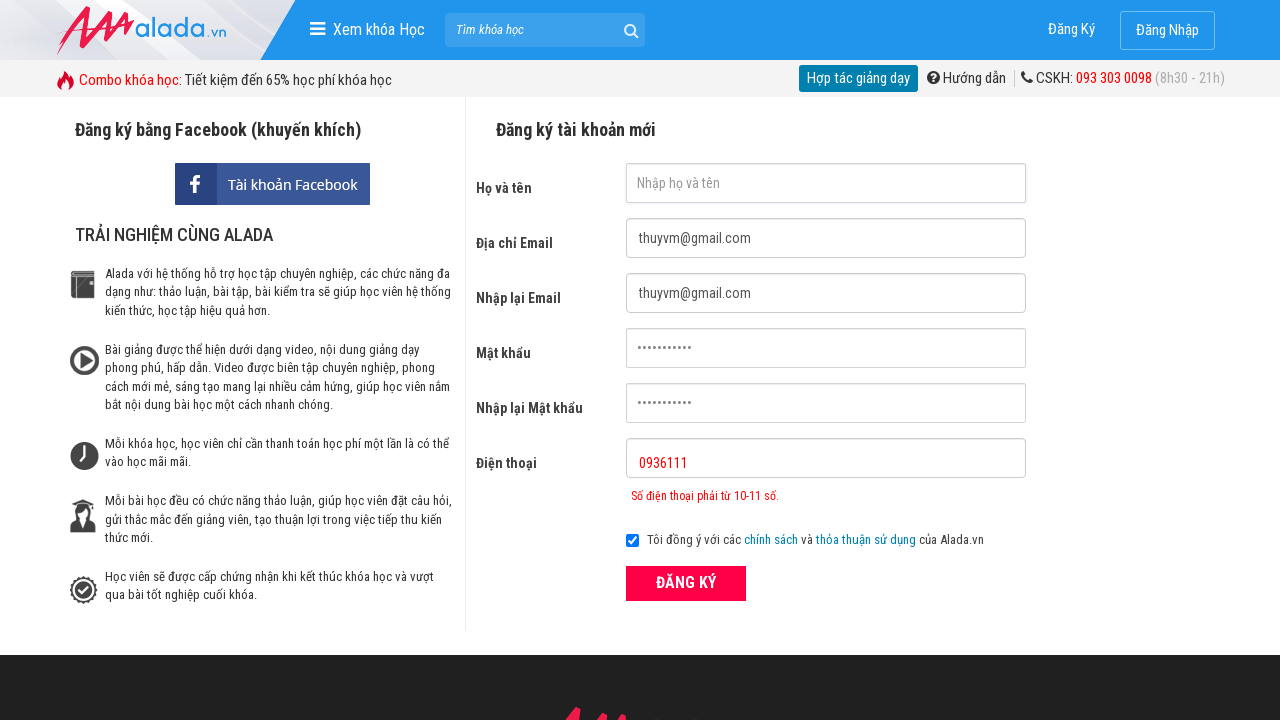

Cleared email field on #txtEmail
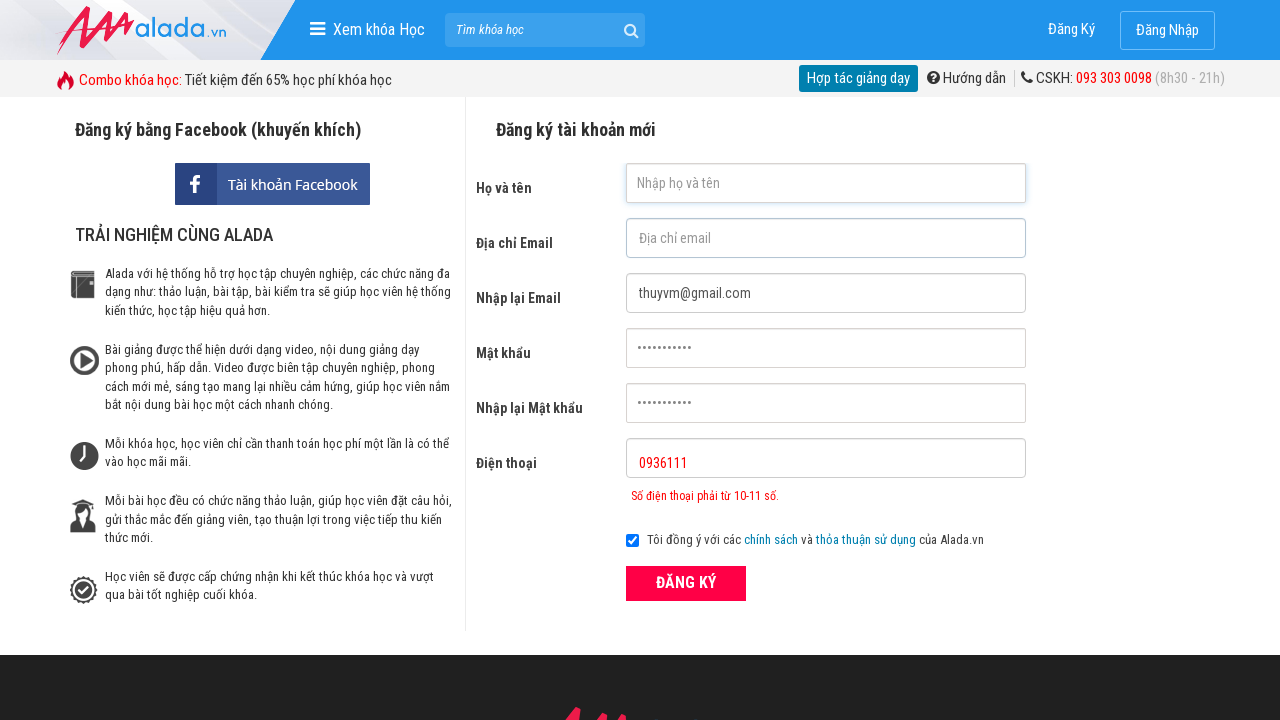

Cleared confirm email field on #txtCEmail
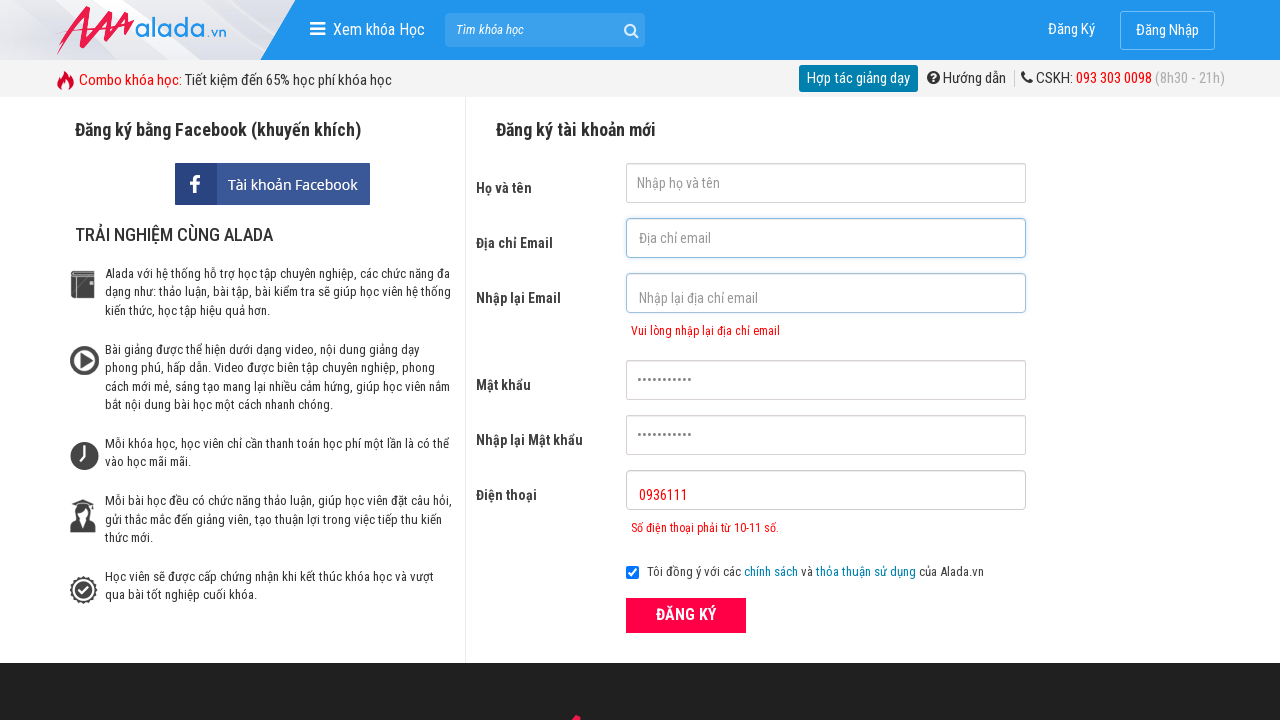

Cleared password field on #txtPassword
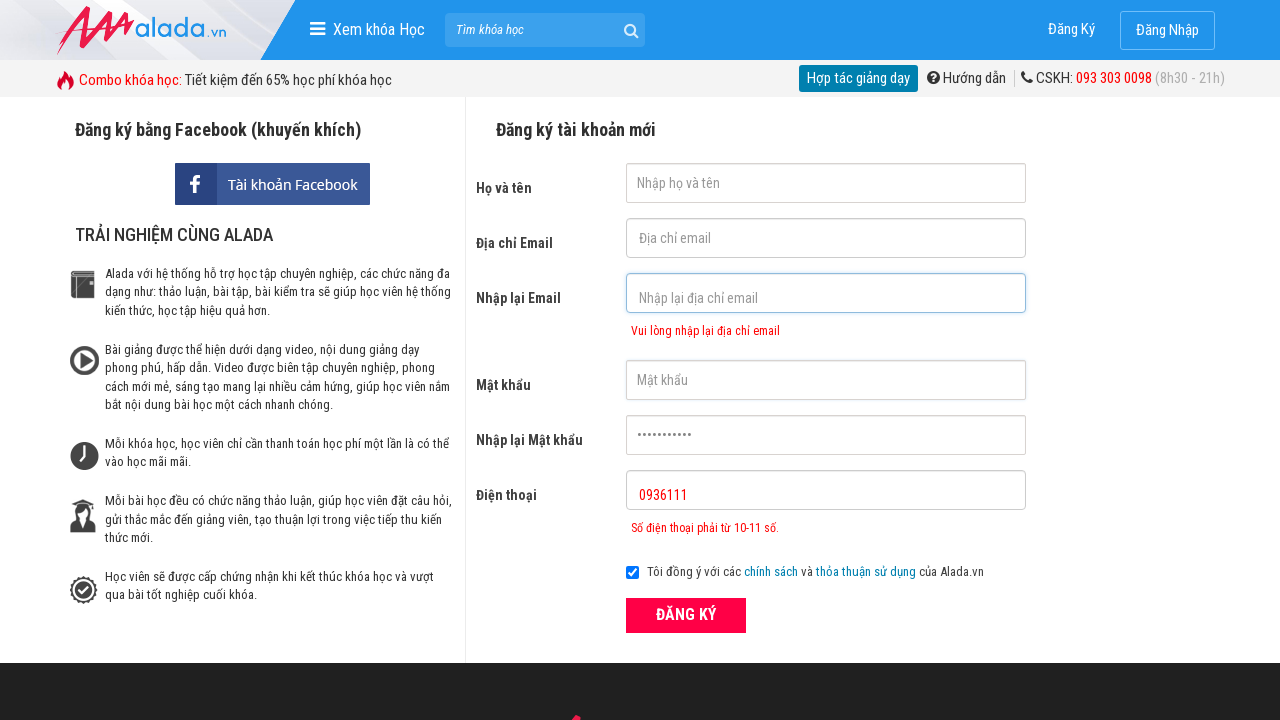

Cleared confirm password field on #txtCPassword
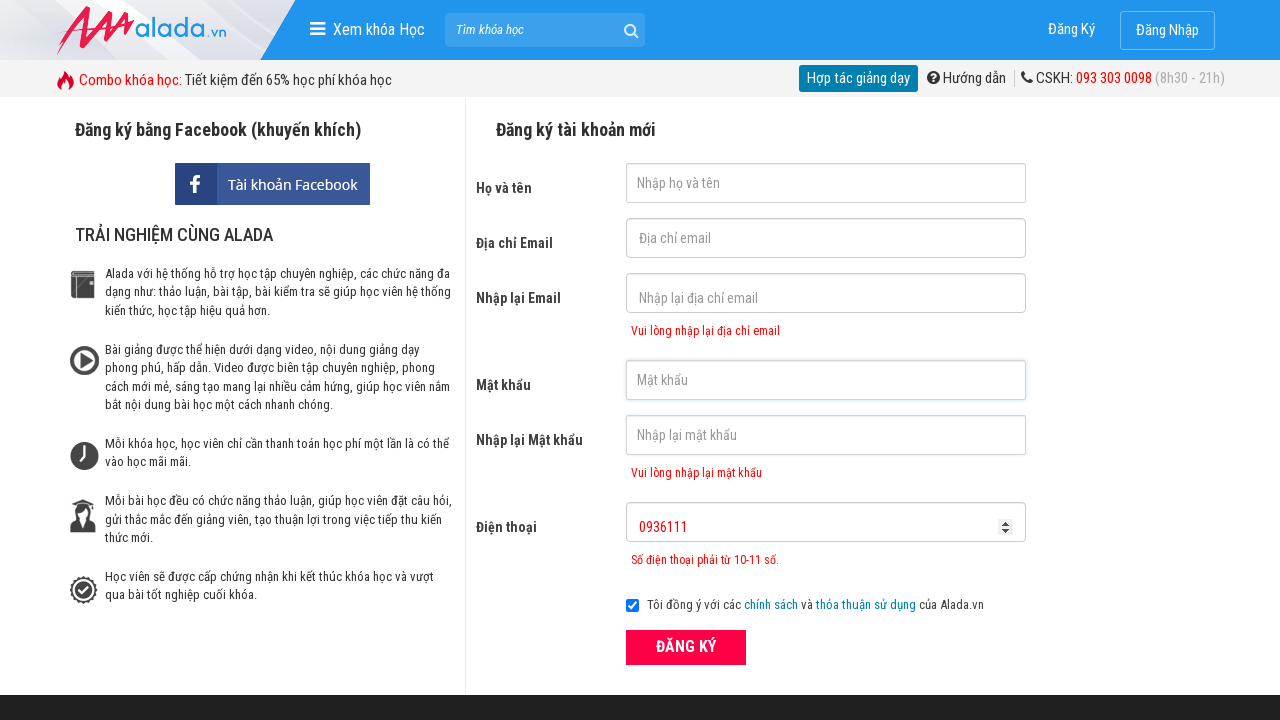

Cleared phone field on #txtPhone
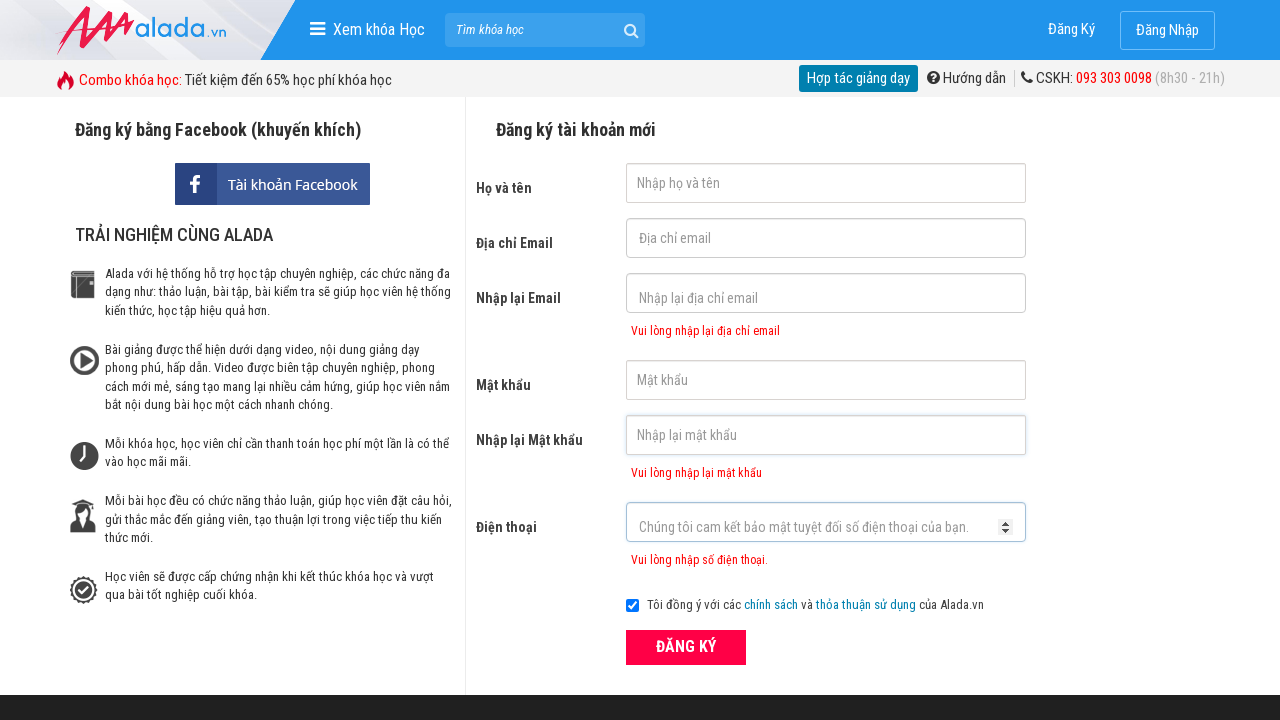

Filled first name field with 'Thuy' on #txtFirstname
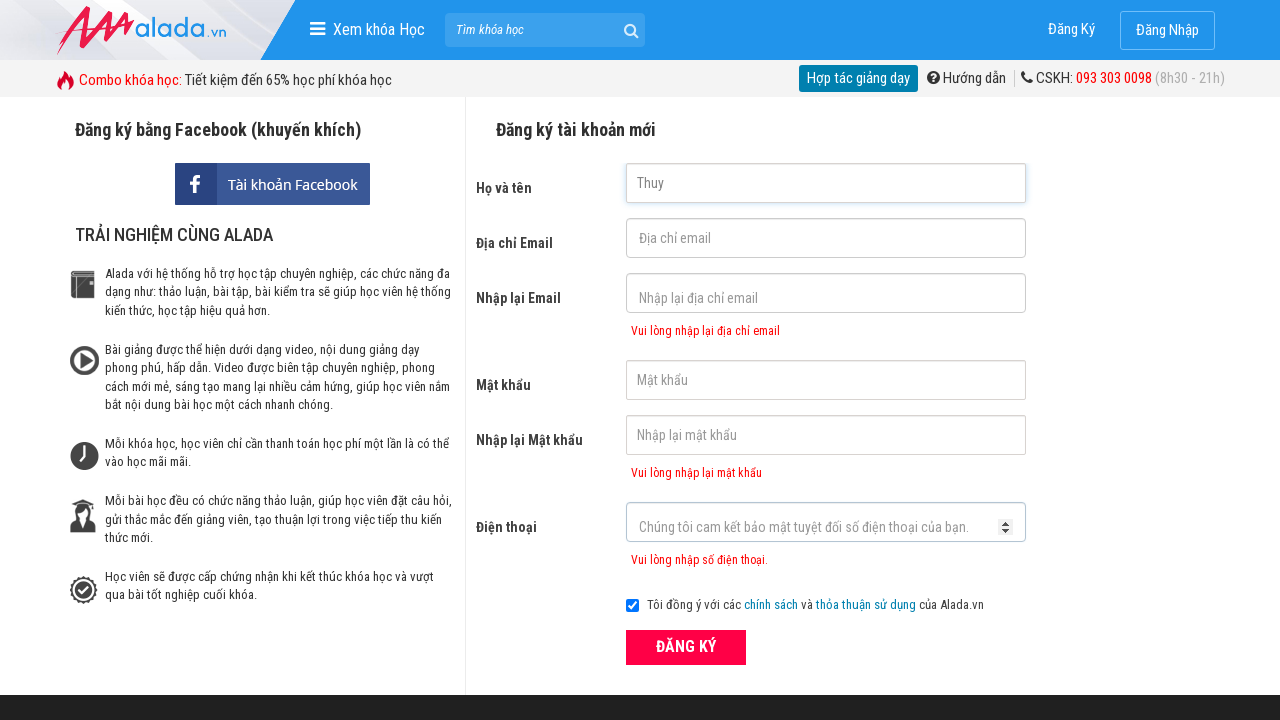

Filled email field with 'thuyvm@gmail.com' on #txtEmail
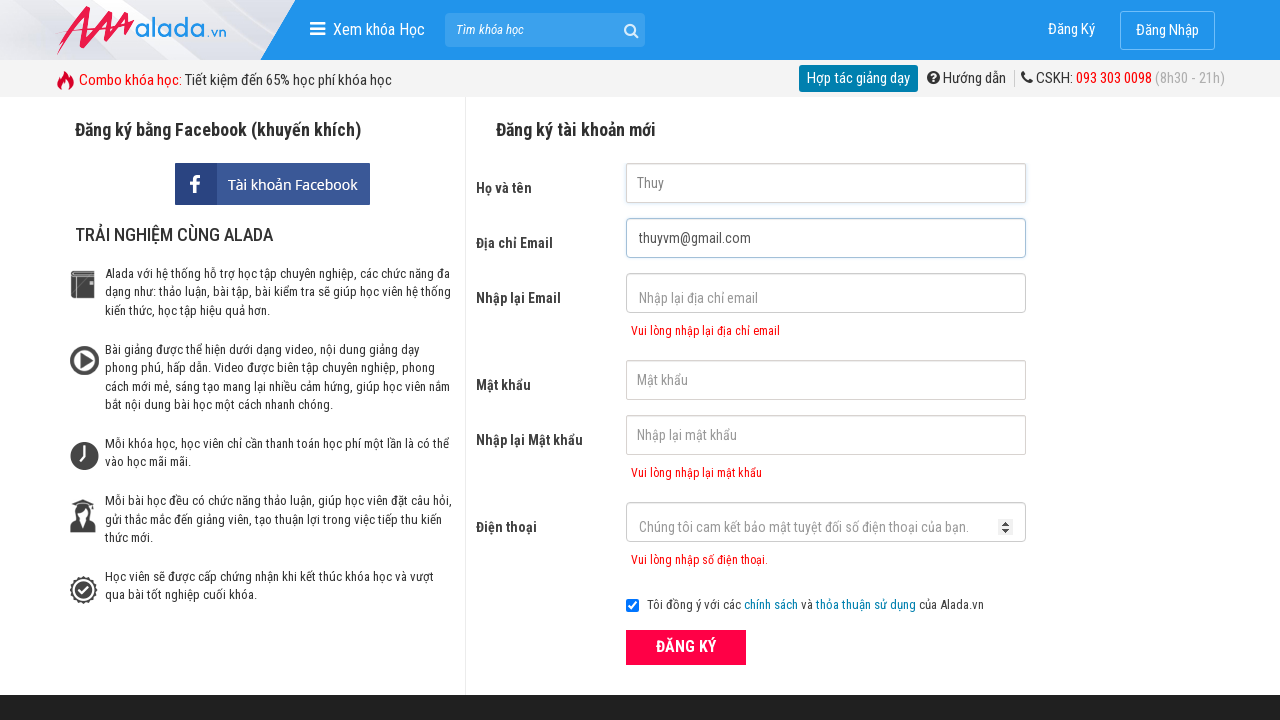

Filled confirm email field with 'thuyvm@gmail.com' on #txtCEmail
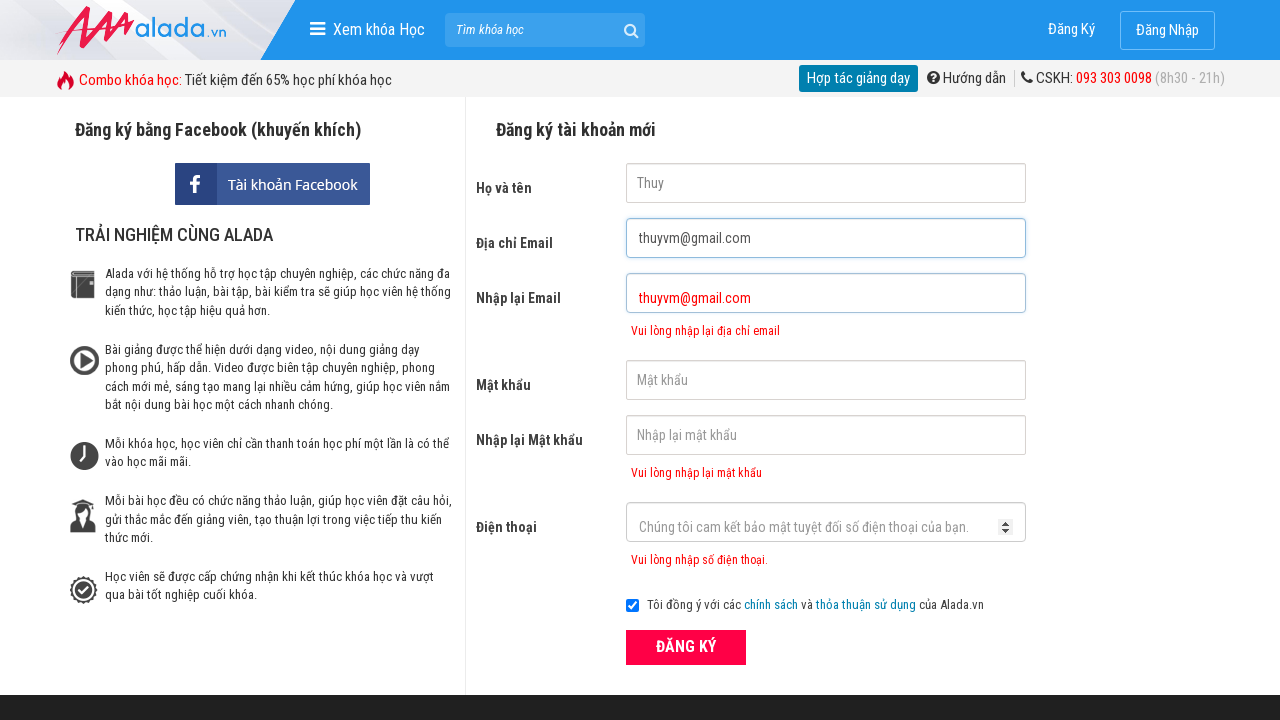

Filled password field with 'thuyvm@2132' on #txtPassword
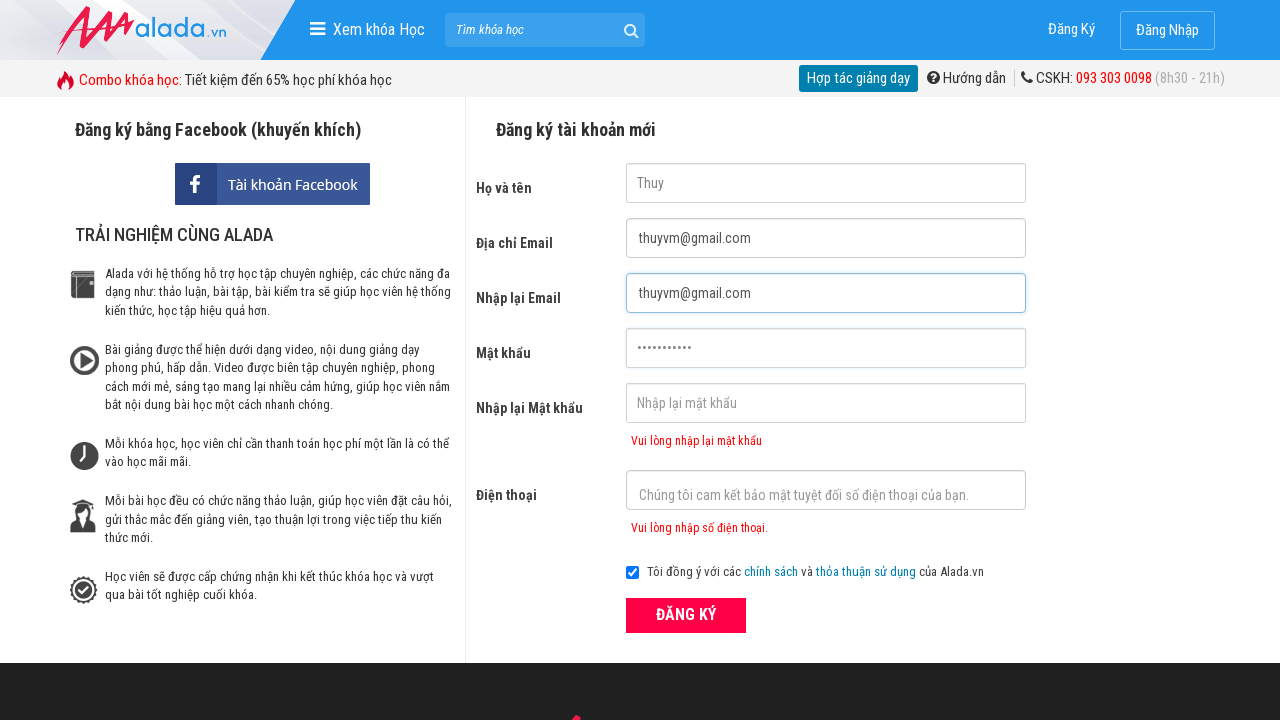

Filled confirm password field with 'thuyvm@2132' on #txtCPassword
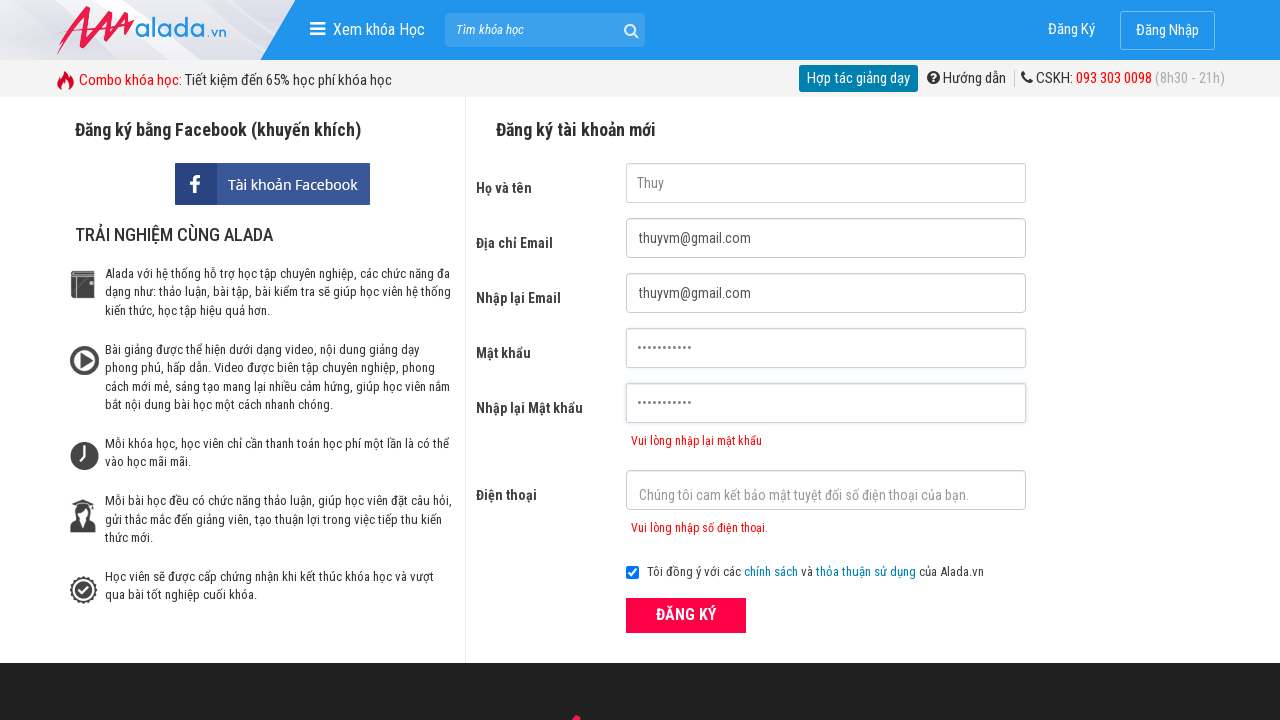

Filled phone field with '093611111111' (12 digits - too long) on #txtPhone
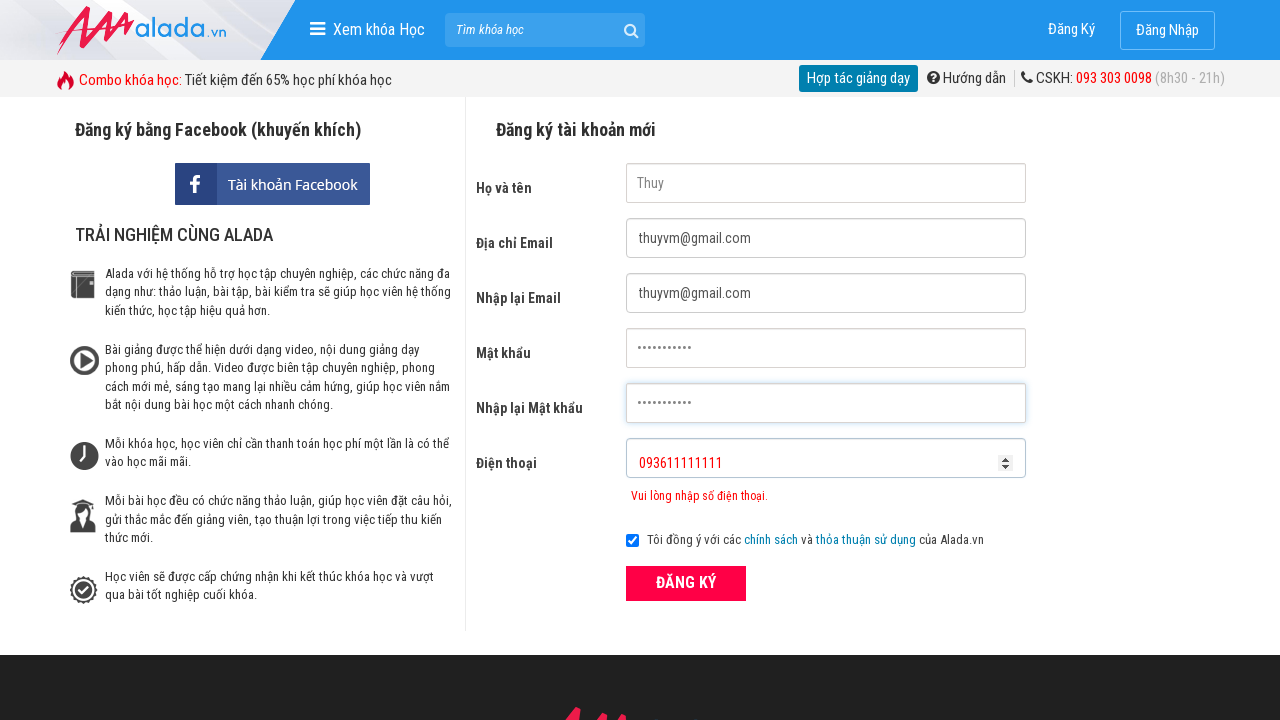

Clicked submit button to test long phone number validation at (686, 583) on button[type='submit']
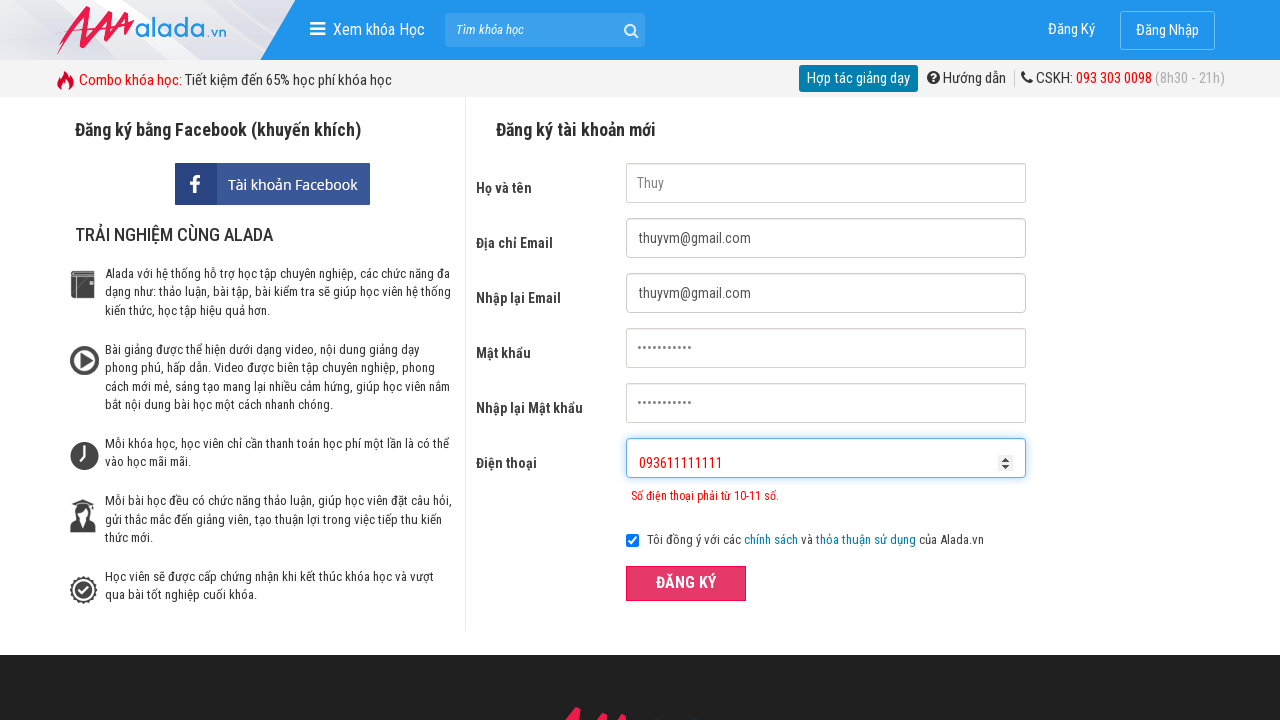

Phone error message appeared for too long phone number
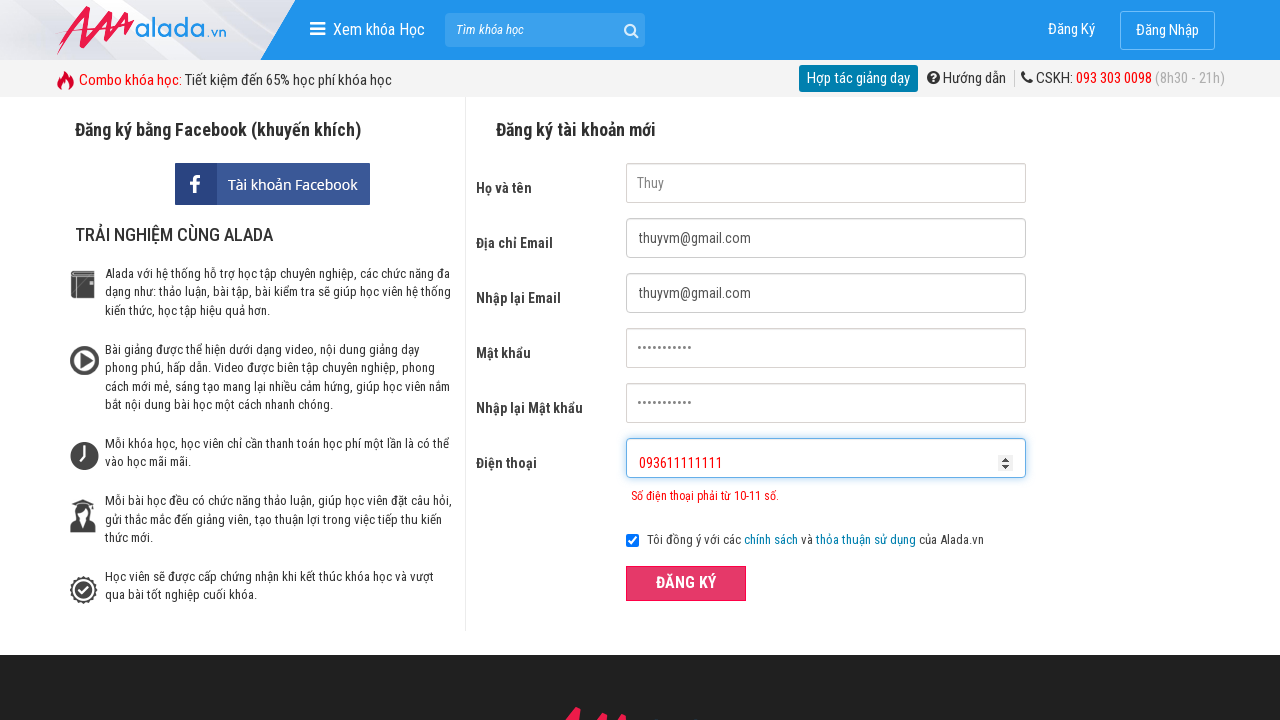

Cleared first name field on #txtFirstname
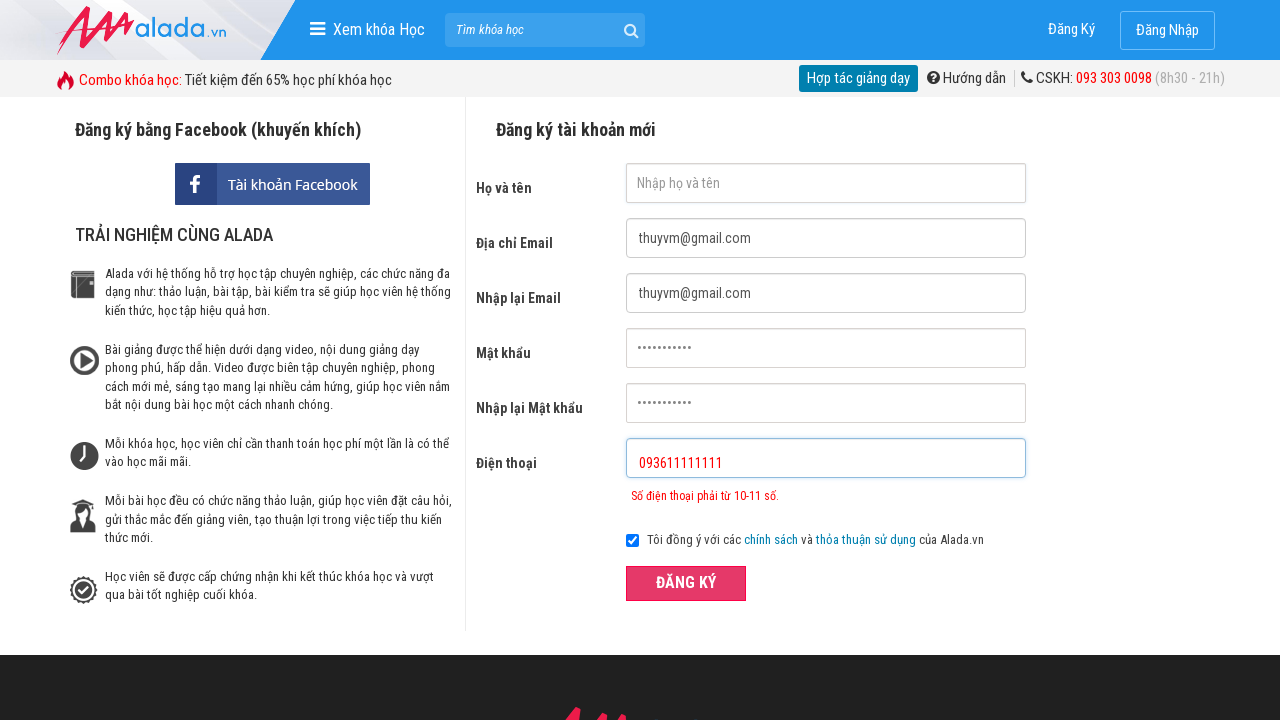

Cleared email field on #txtEmail
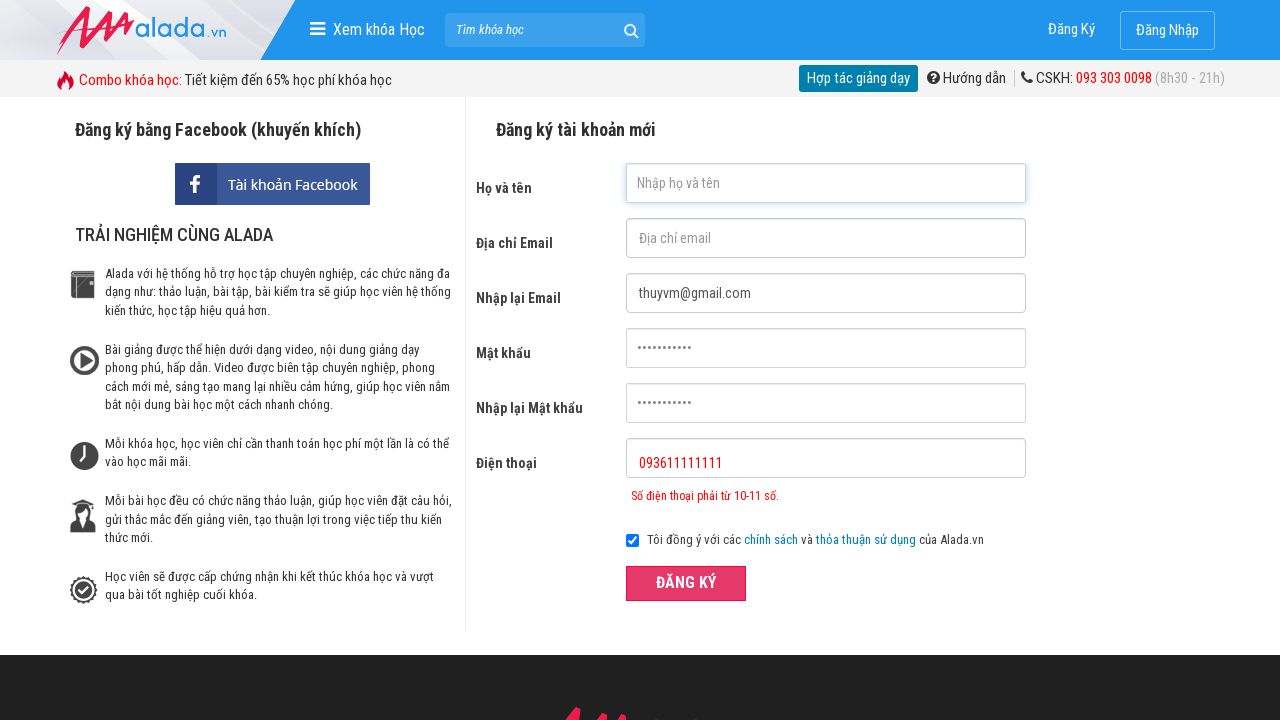

Cleared confirm email field on #txtCEmail
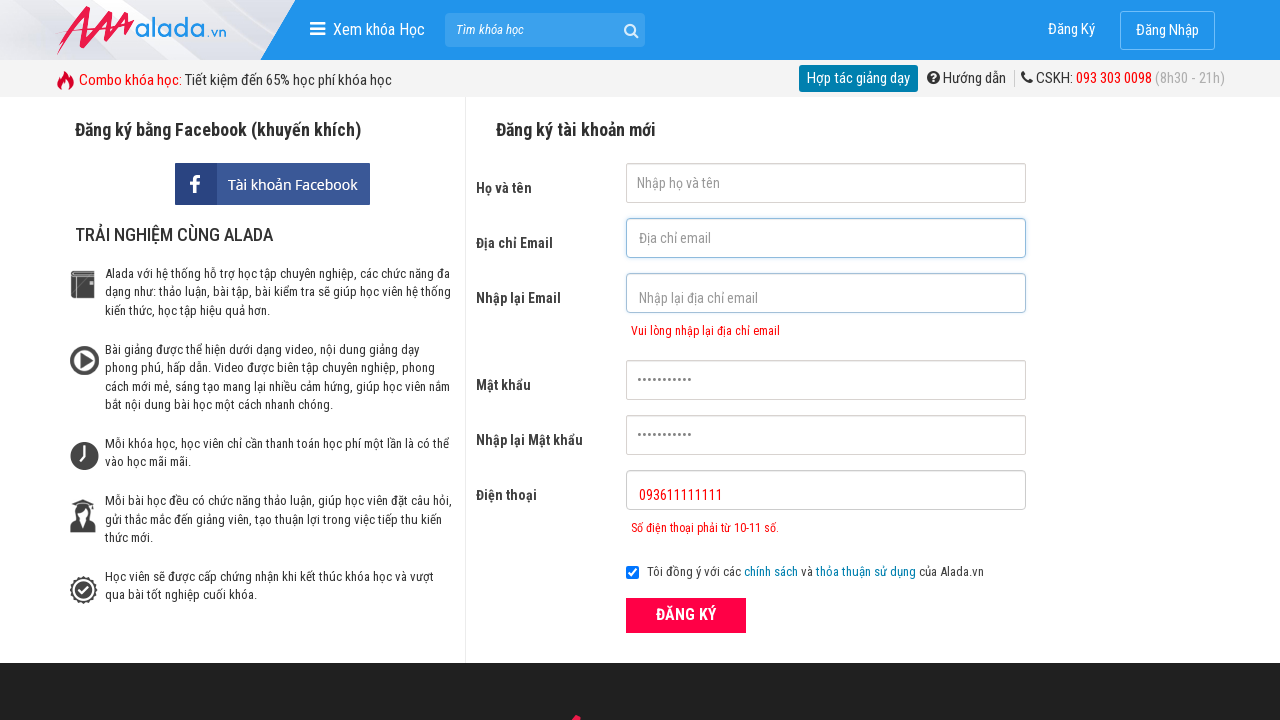

Cleared password field on #txtPassword
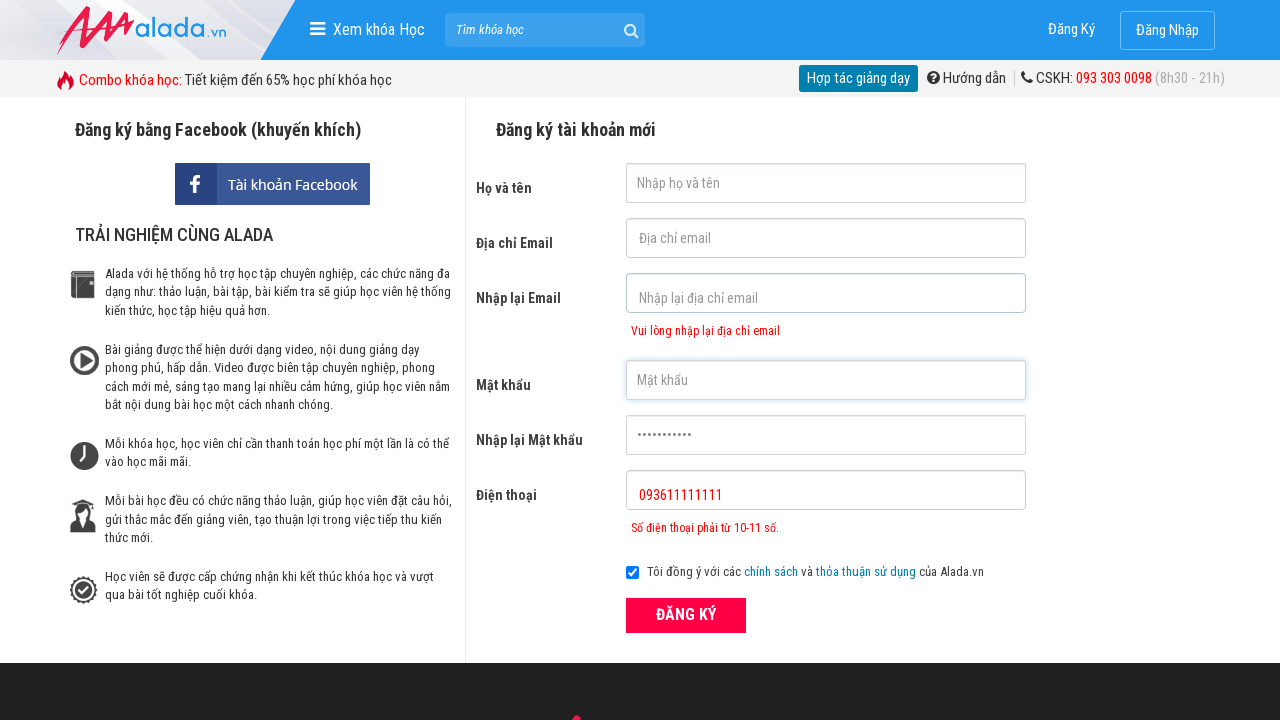

Cleared confirm password field on #txtCPassword
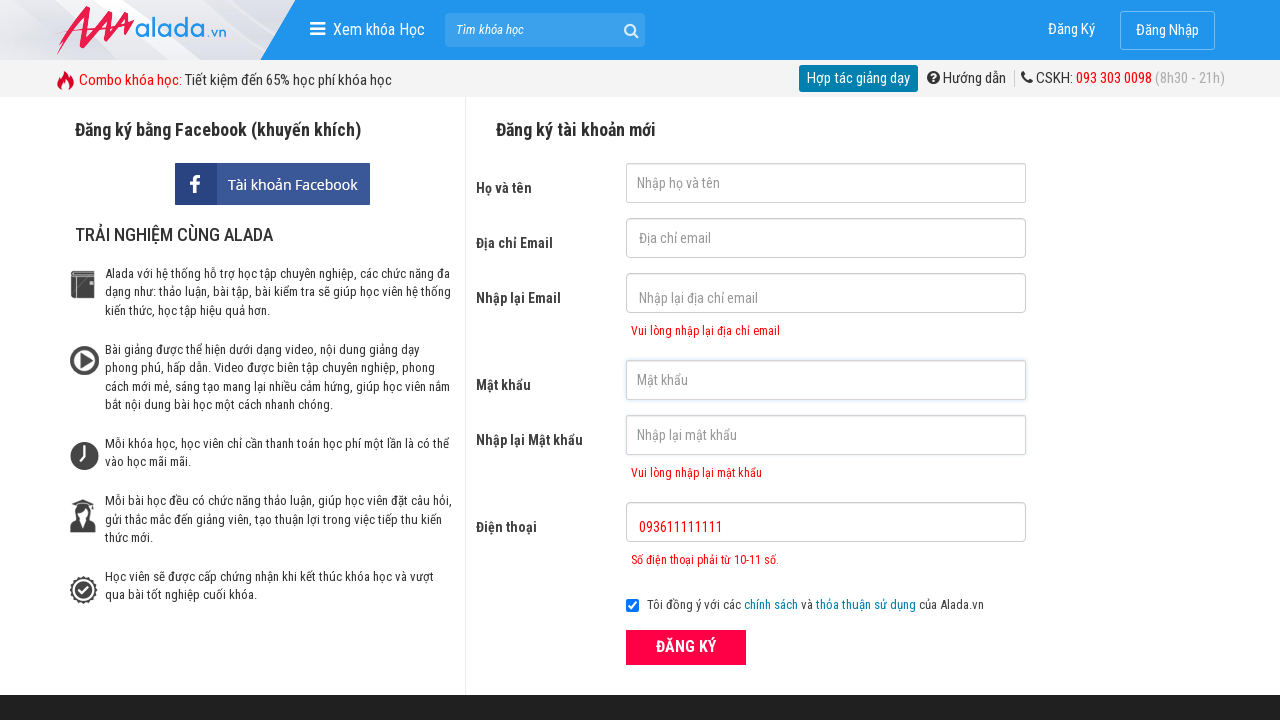

Cleared phone field on #txtPhone
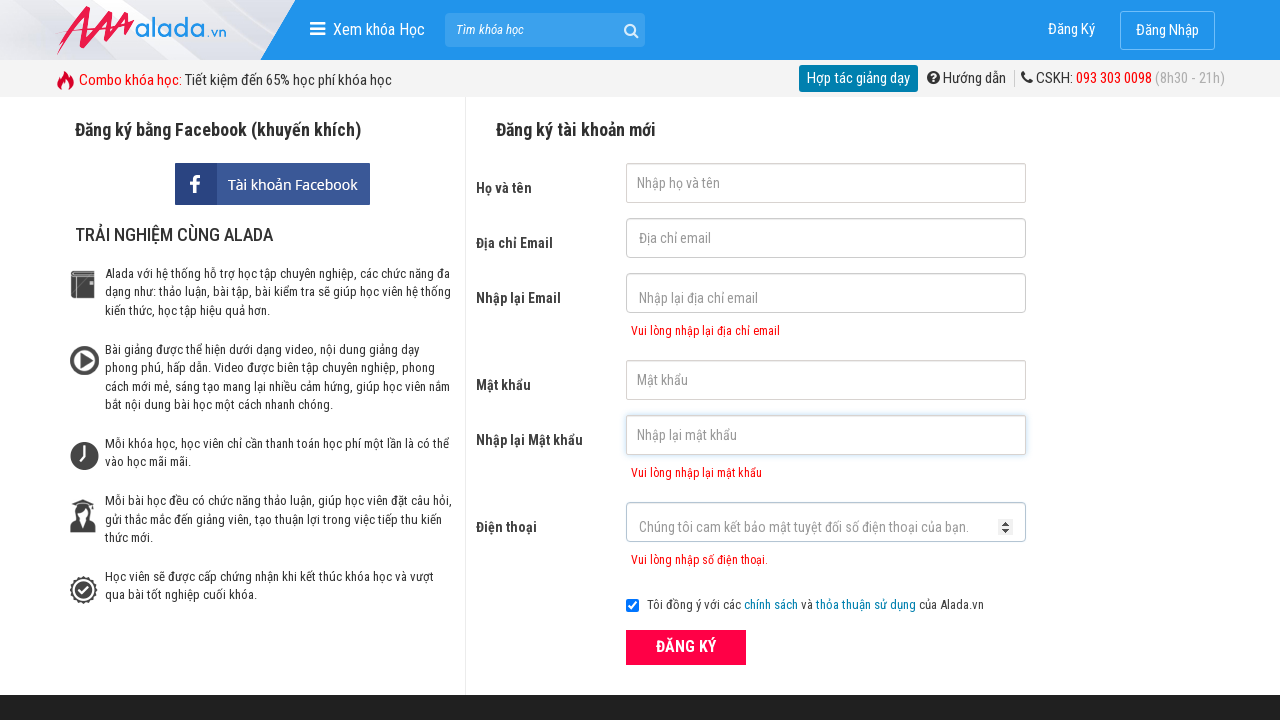

Filled first name field with 'Thuy' on #txtFirstname
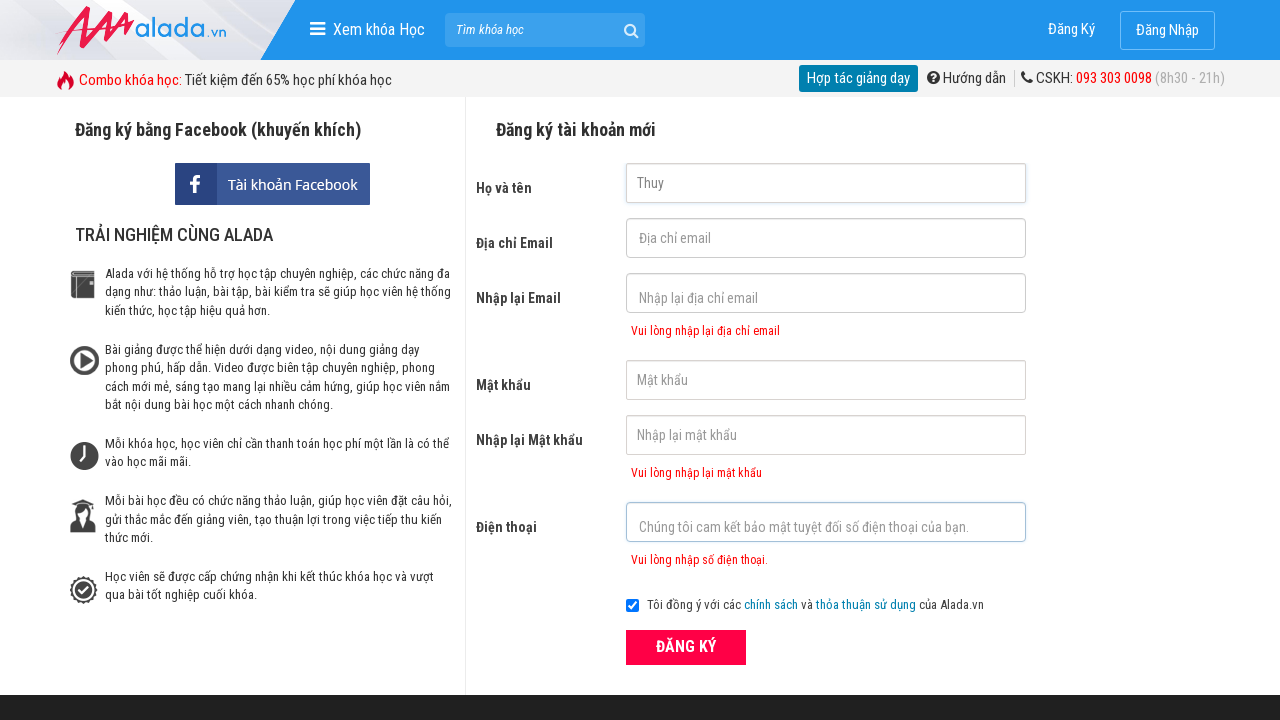

Filled email field with 'thuyvm@gmail.com' on #txtEmail
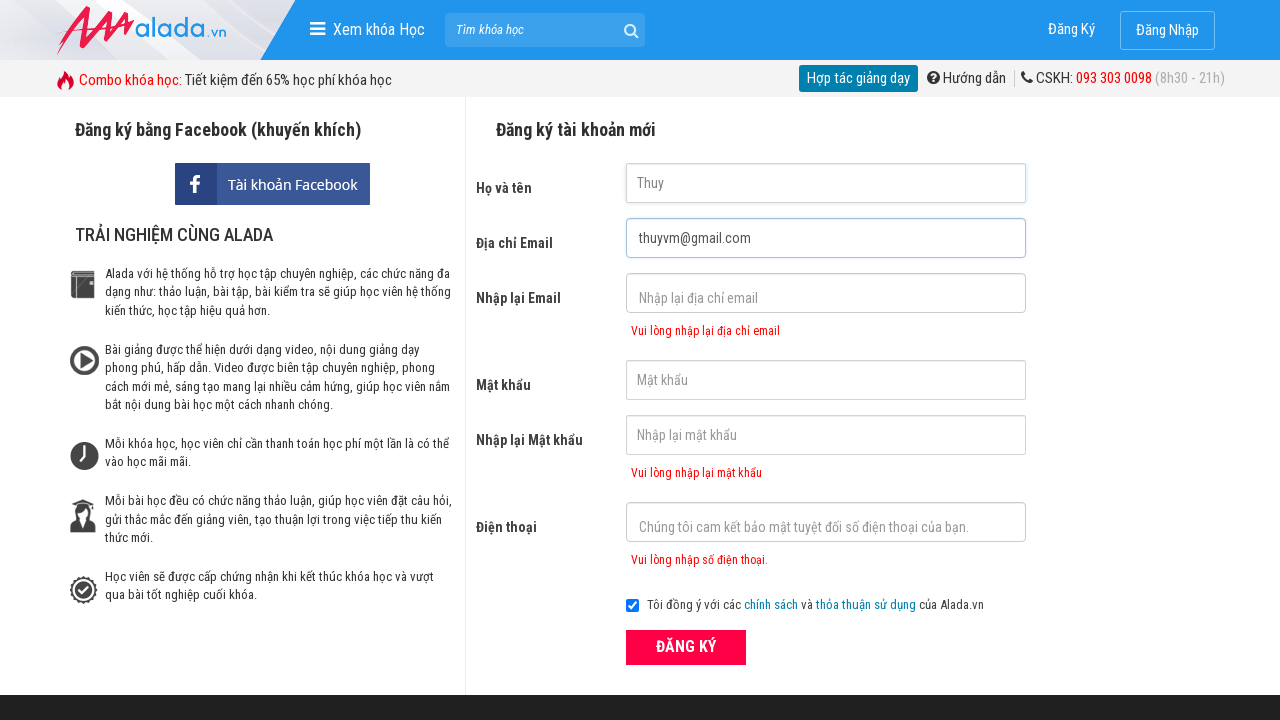

Filled confirm email field with 'thuyvm@gmail.com' on #txtCEmail
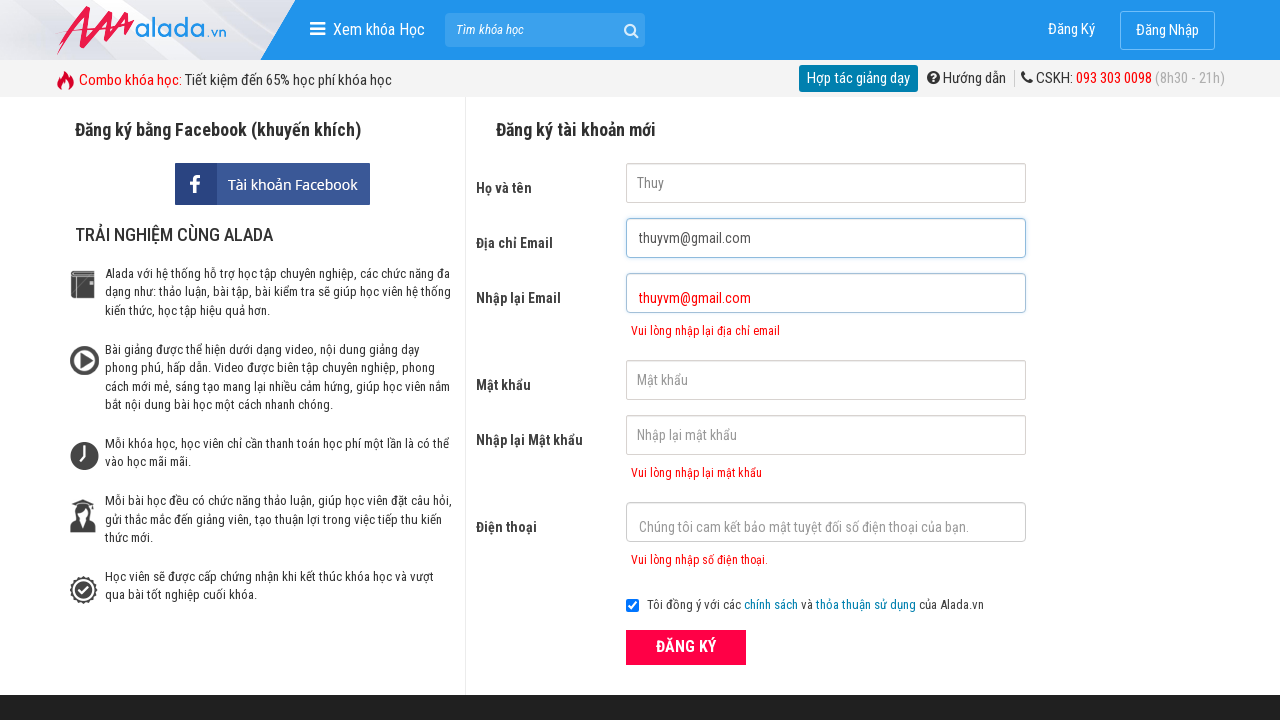

Filled password field with 'thuyvm@2132' on #txtPassword
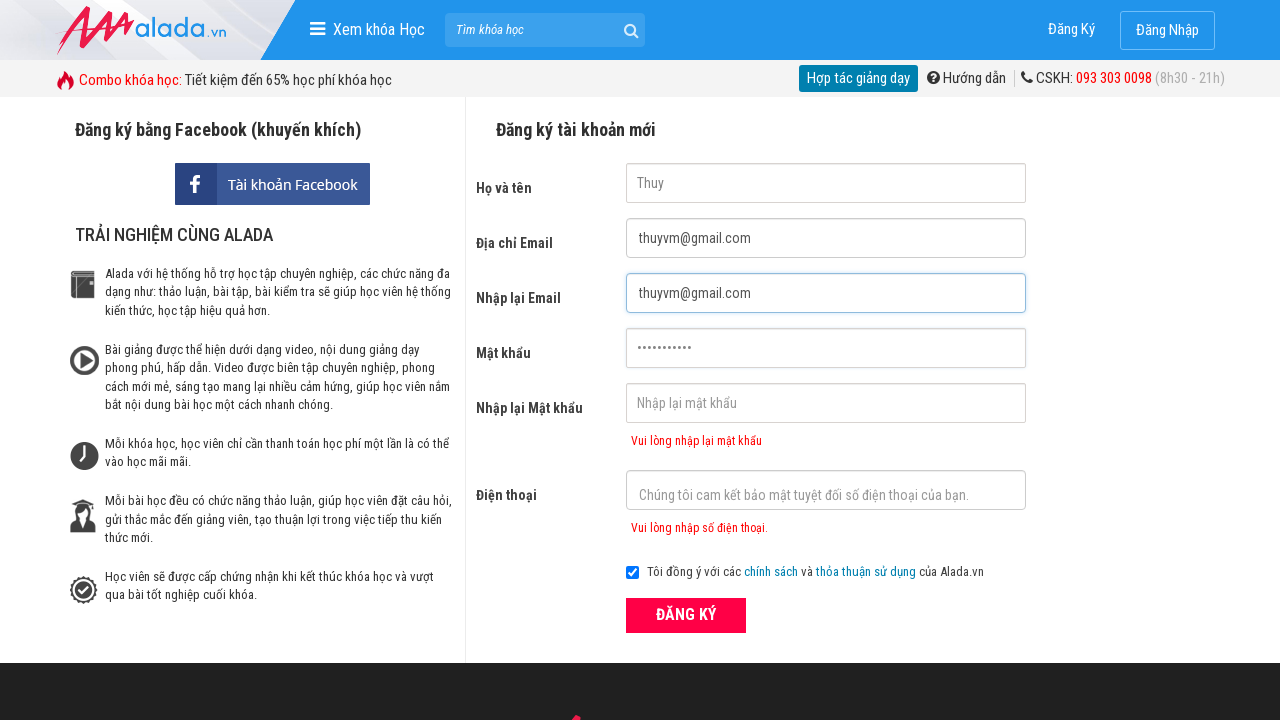

Filled confirm password field with 'thuyvm@2132' on #txtCPassword
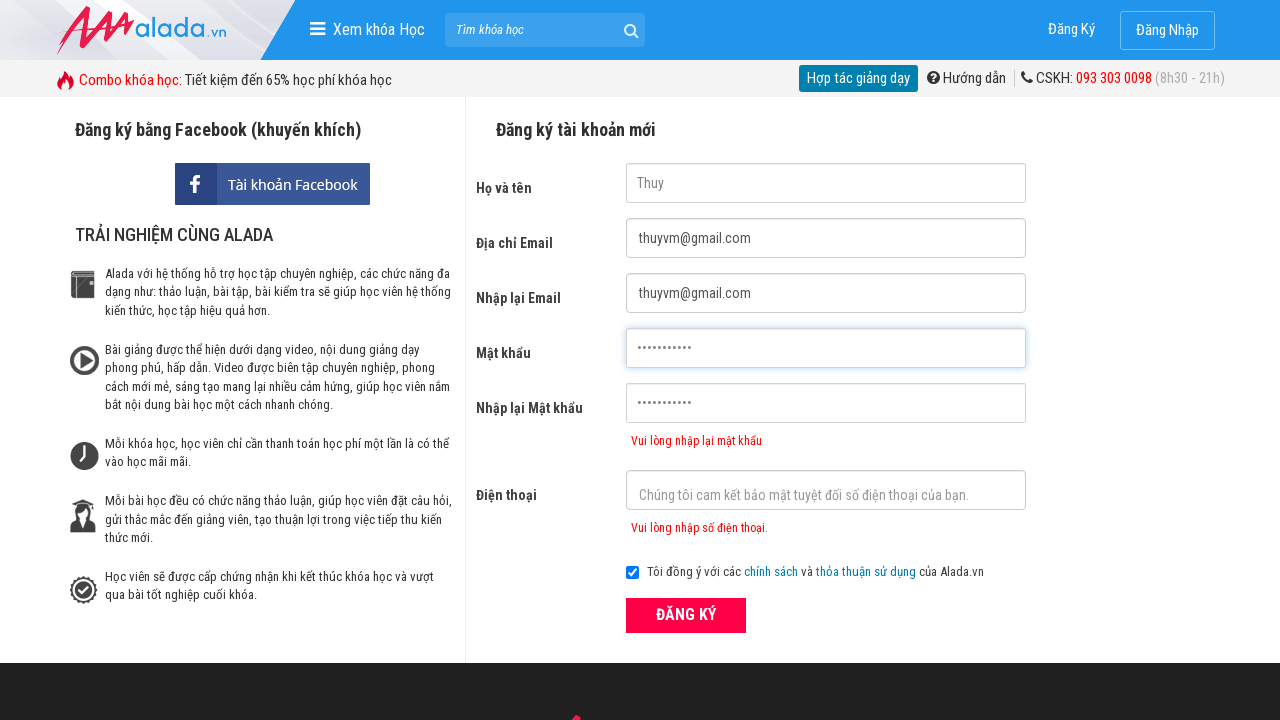

Filled phone field with '12345678901' (invalid prefix) on #txtPhone
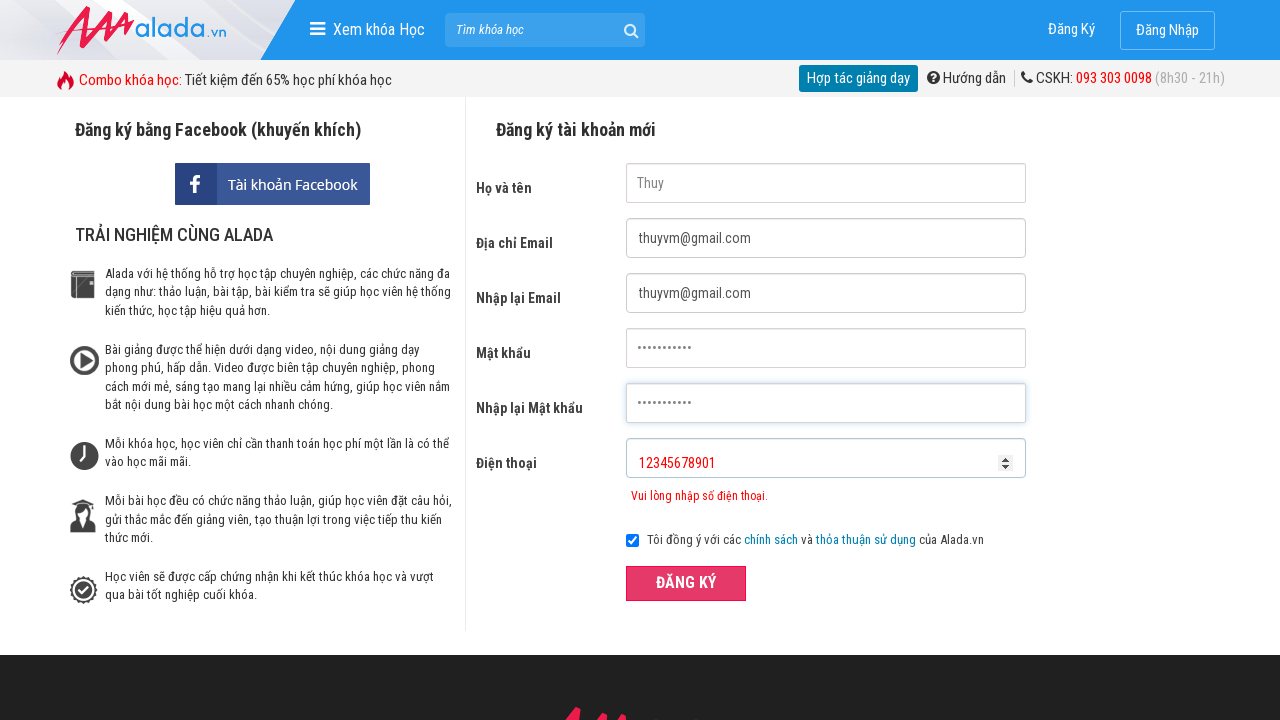

Clicked submit button to test invalid phone prefix validation at (686, 583) on button[type='submit']
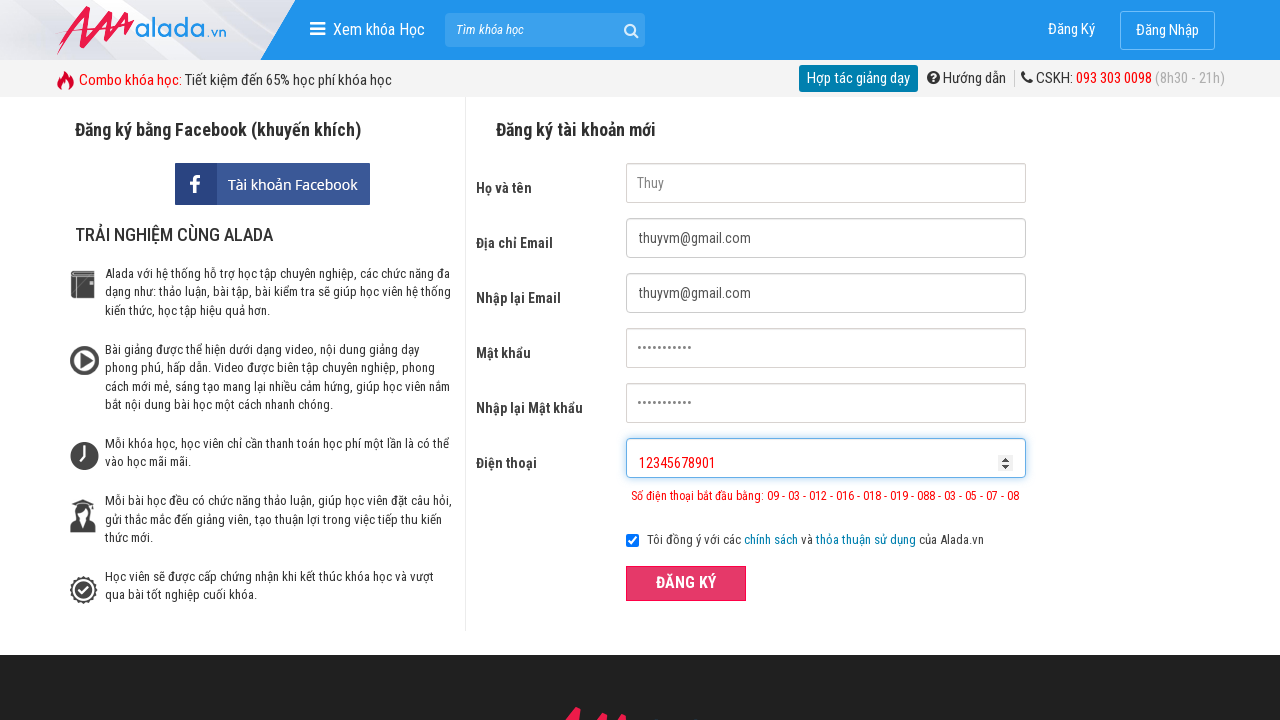

Phone error message appeared for invalid phone prefix
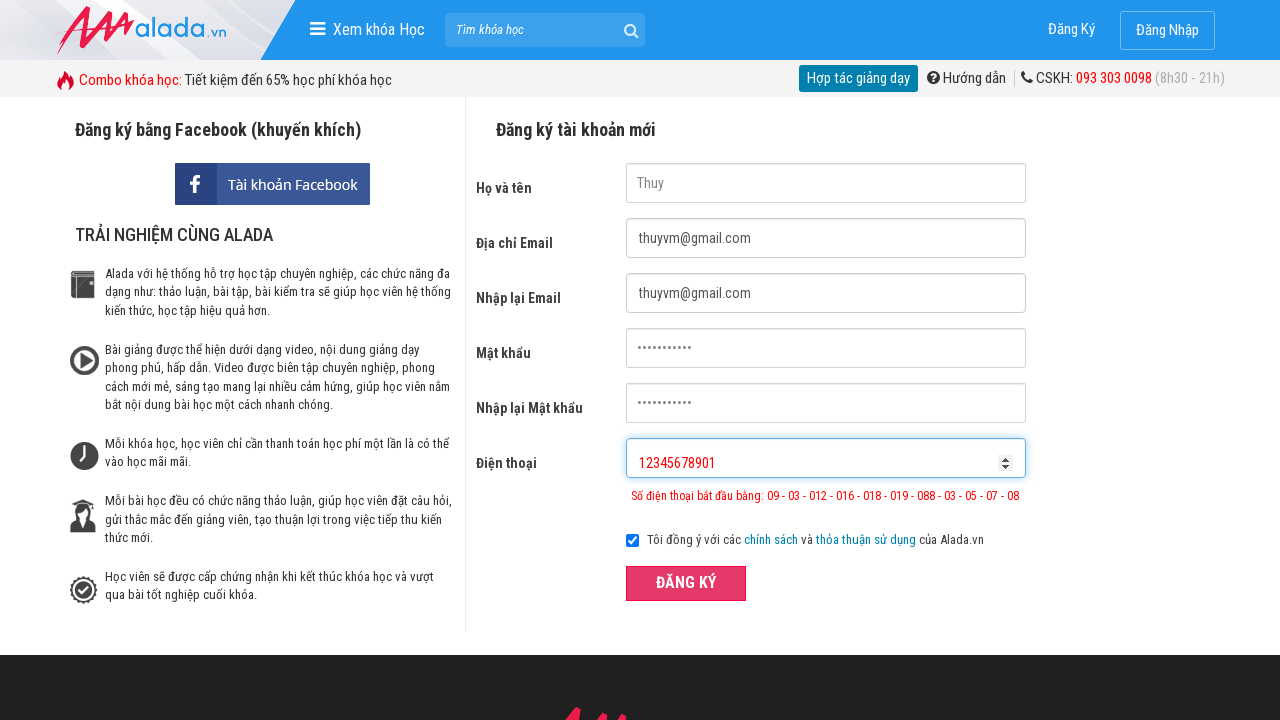

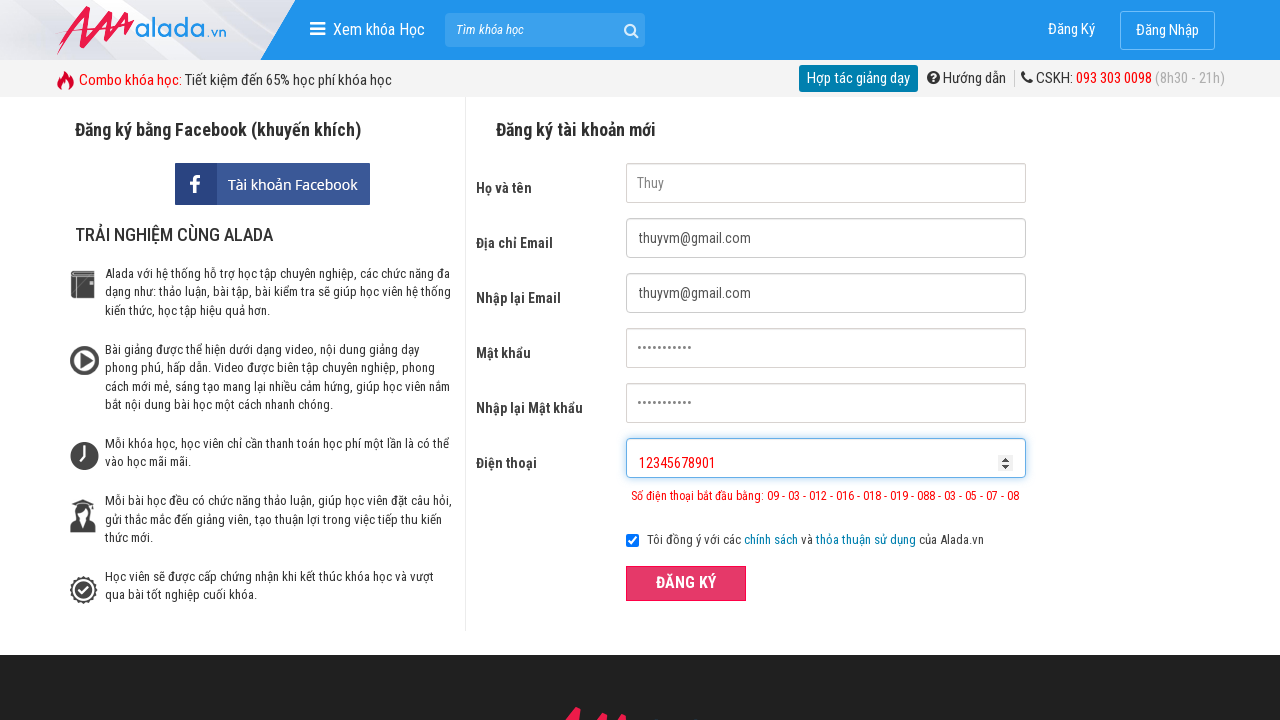